Navigates to WordHippo synonym page for "brat" and verifies the page loads

Starting URL: https://www.wordhippo.com/what-is/another-word-for/brat.html

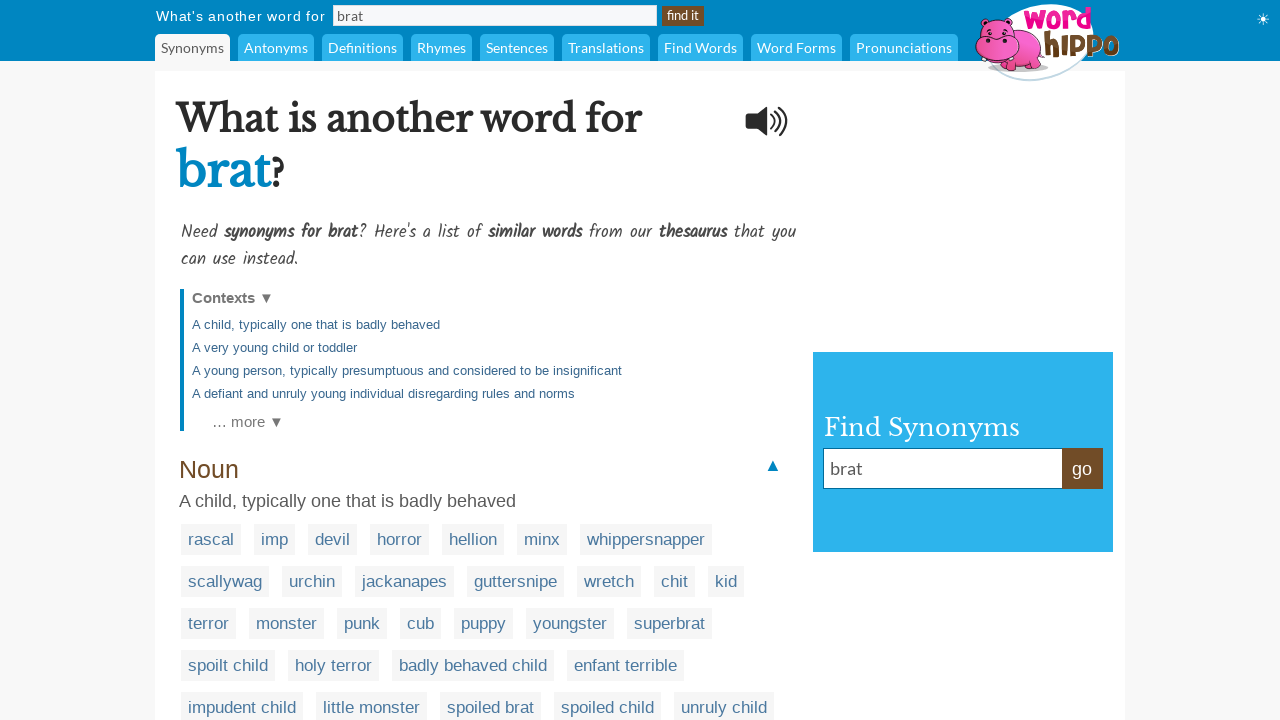

Navigated to WordHippo synonym page for 'brat'
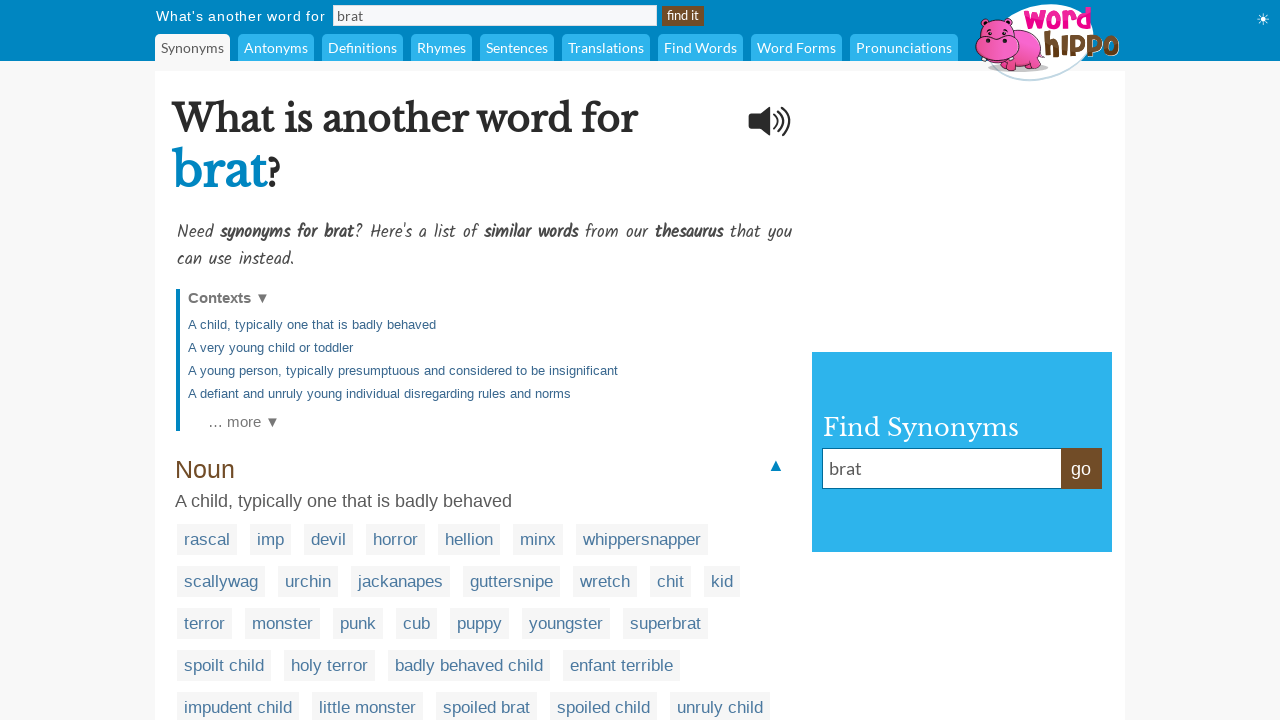

Page loaded and DOM content ready
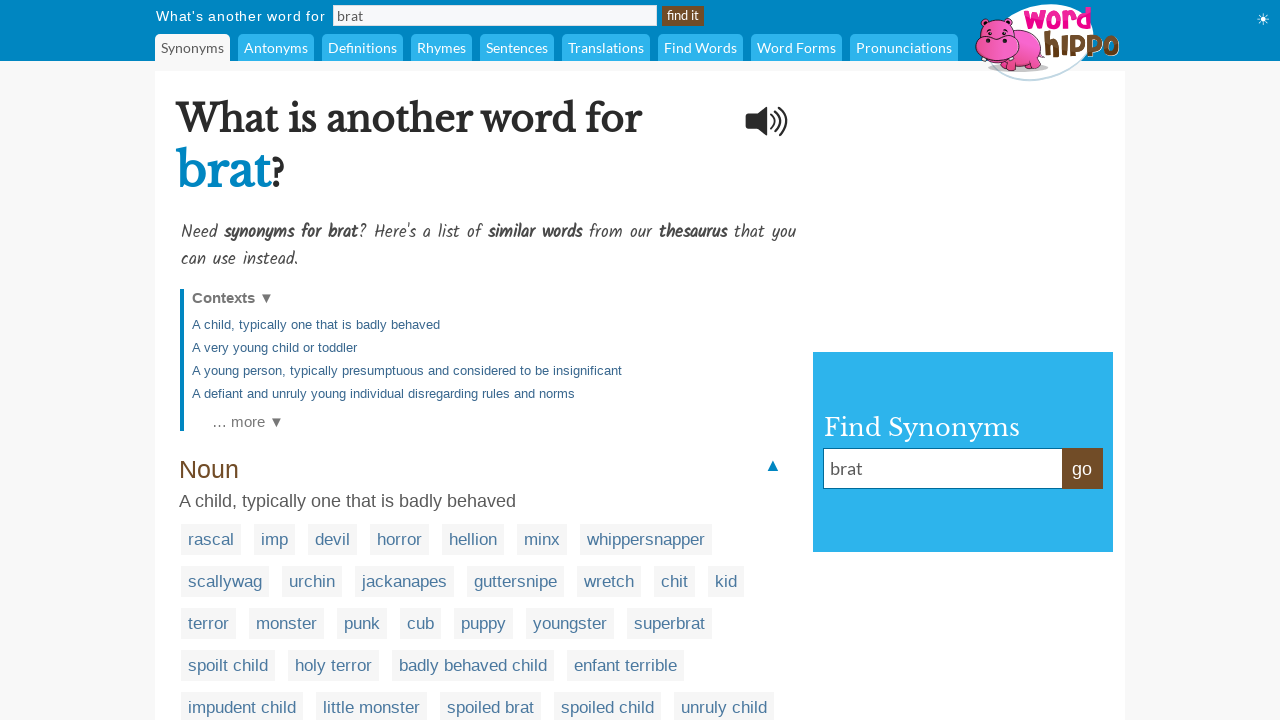

Verified page has a title
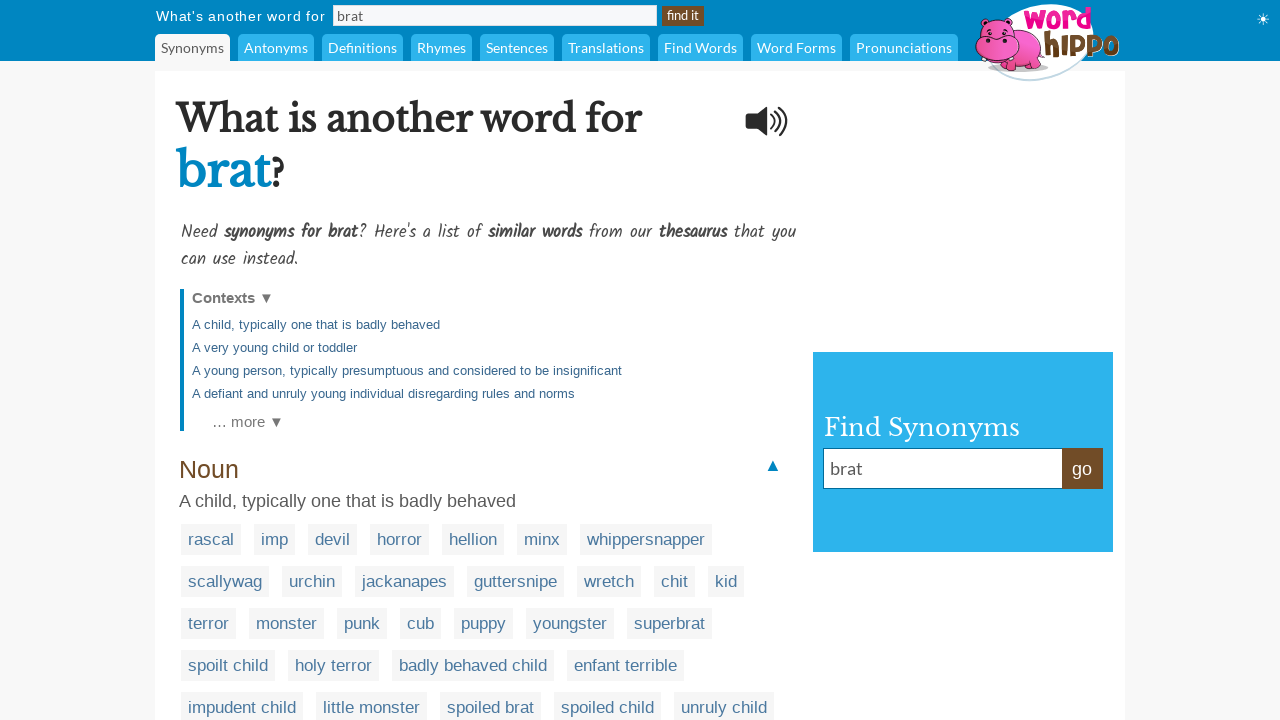

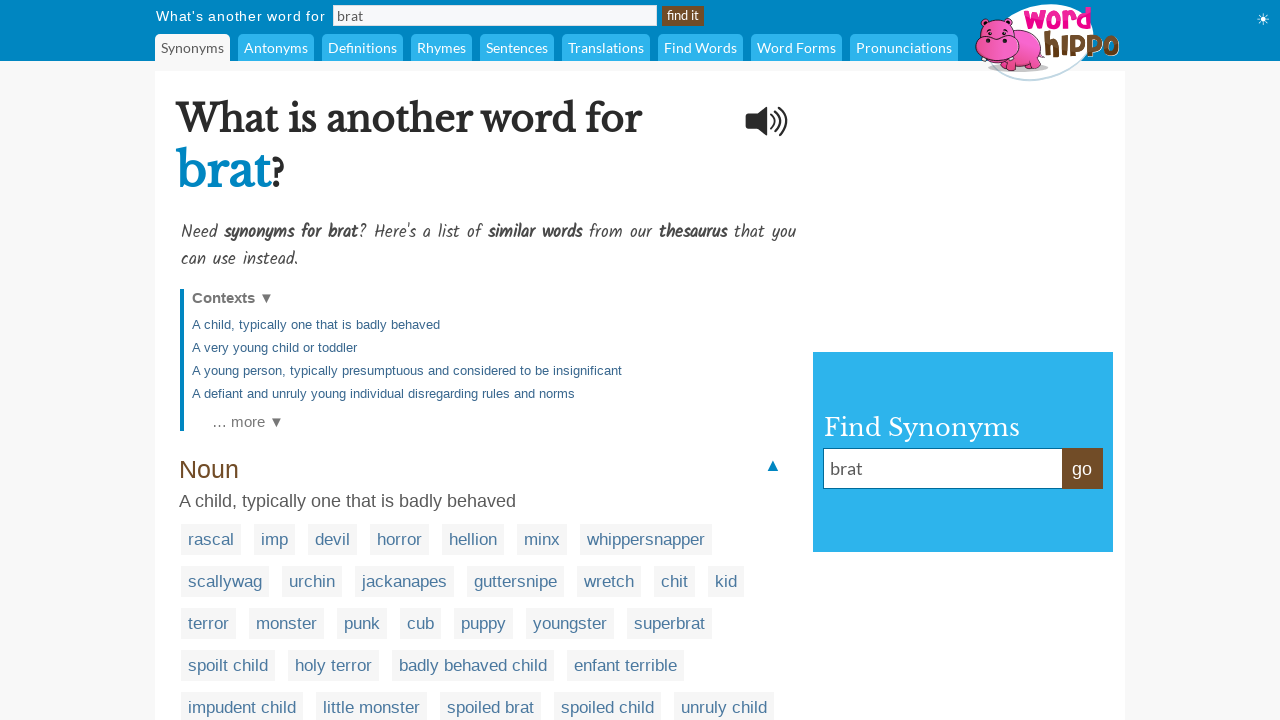